Tests dynamic controls page by clicking Remove button, verifying "It's gone!" message appears, then clicking Add button and verifying "It's back!" message appears using explicit wait.

Starting URL: https://the-internet.herokuapp.com/dynamic_controls

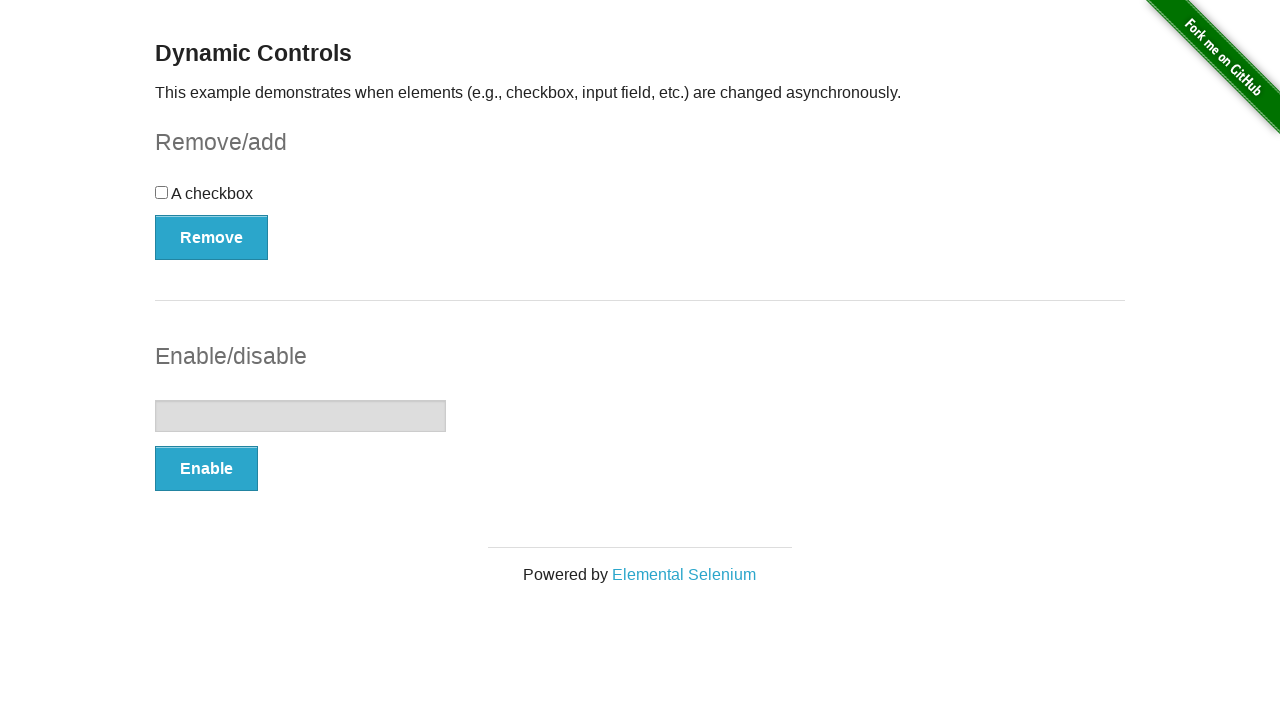

Clicked Remove button at (212, 237) on xpath=//button[text()='Remove']
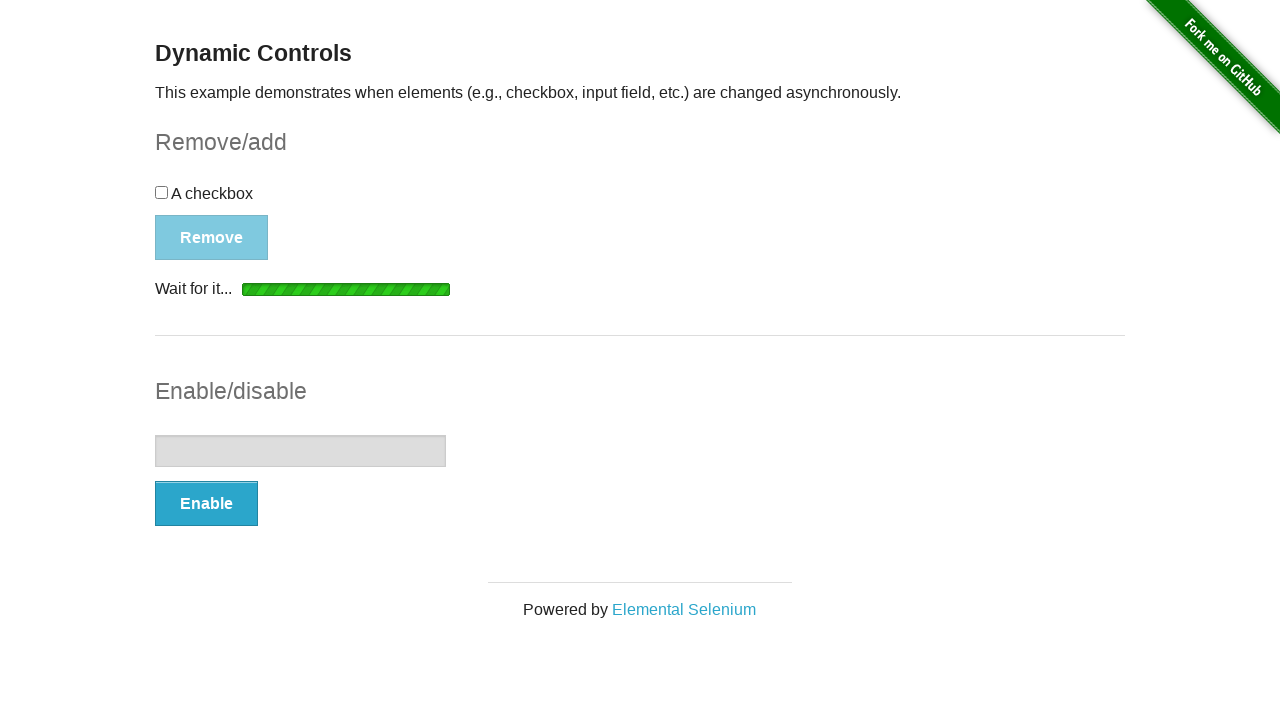

Waited for 'It's gone!' message to appear
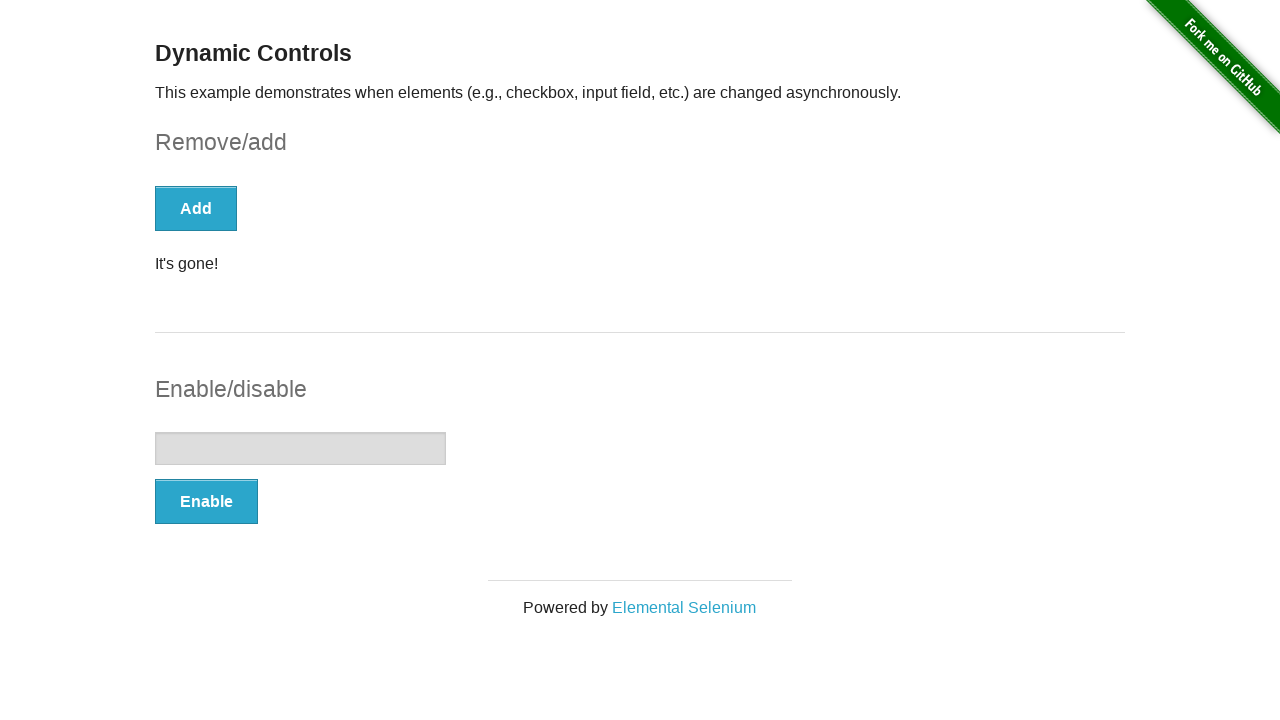

Located 'It's gone!' message element
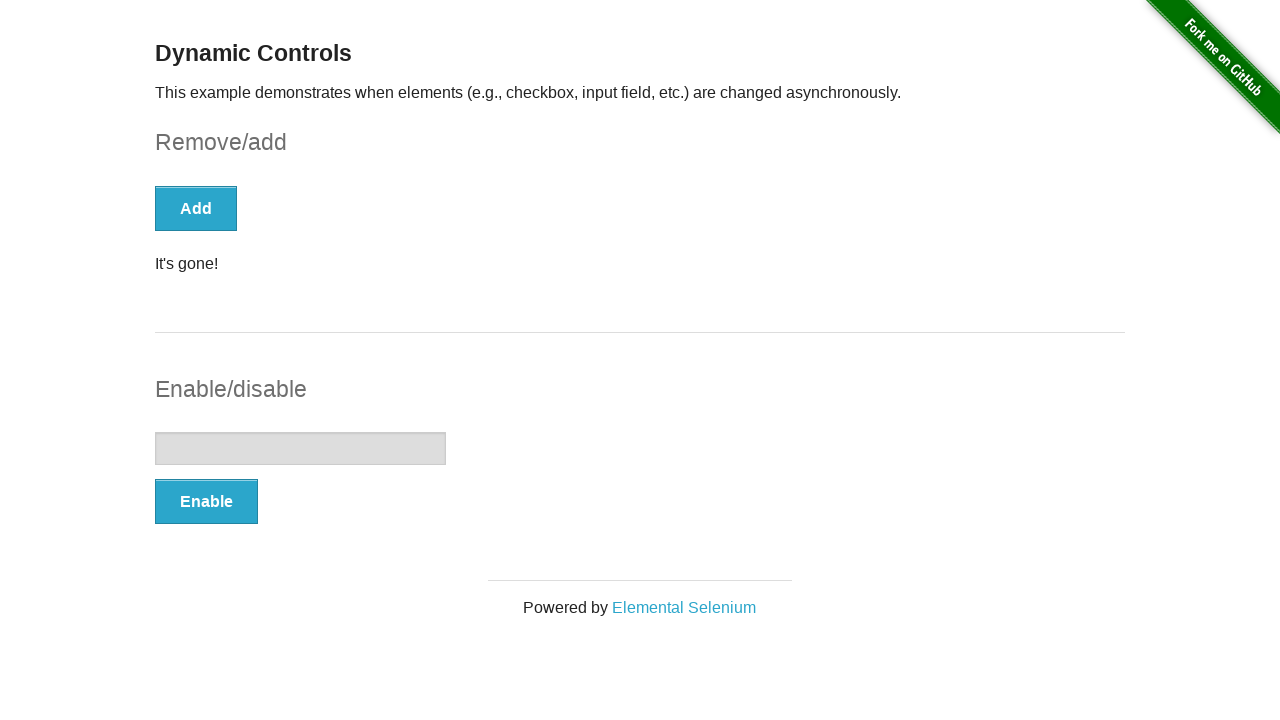

Verified 'It's gone!' message is visible
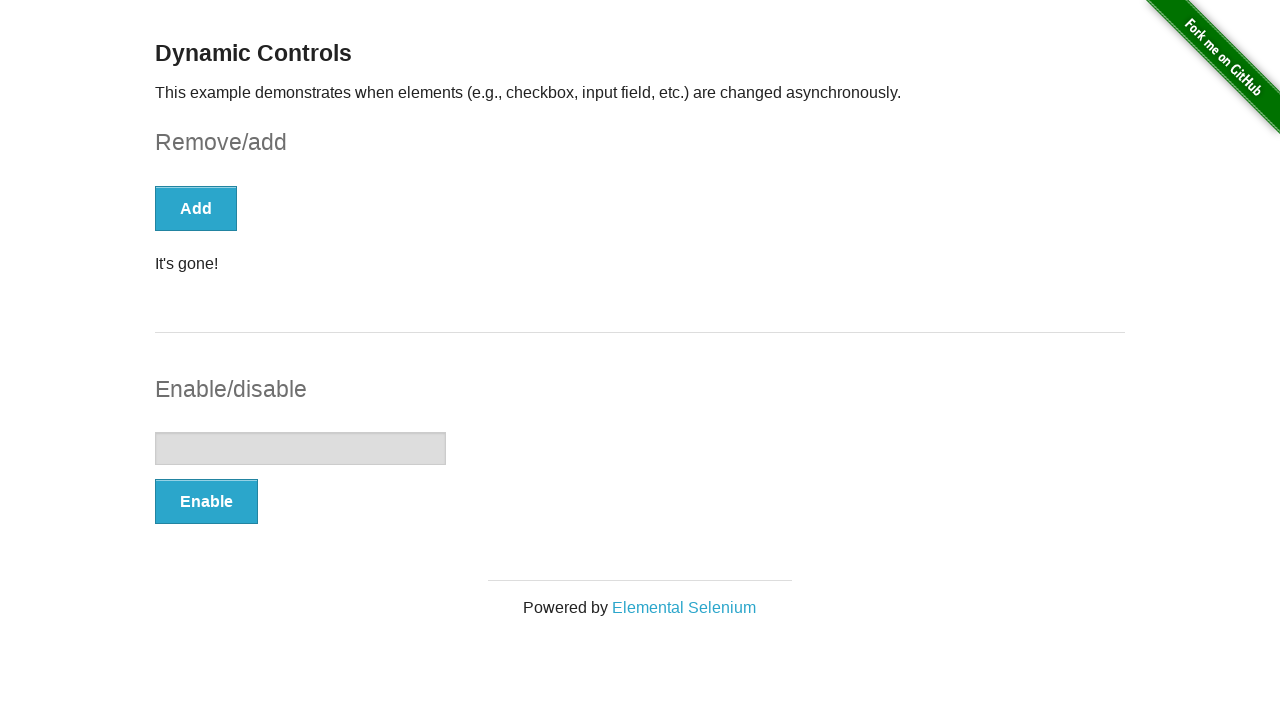

Clicked Add button at (196, 208) on xpath=//button[text()='Add']
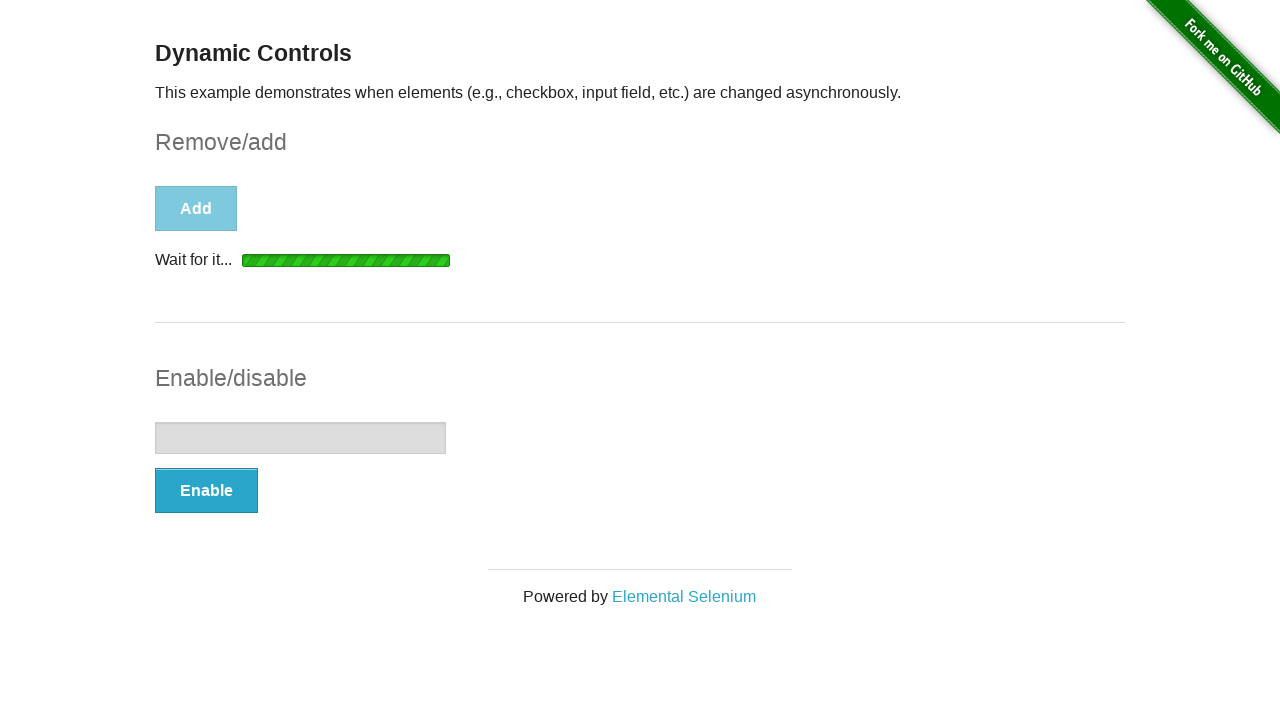

Waited for 'It's back!' message to appear
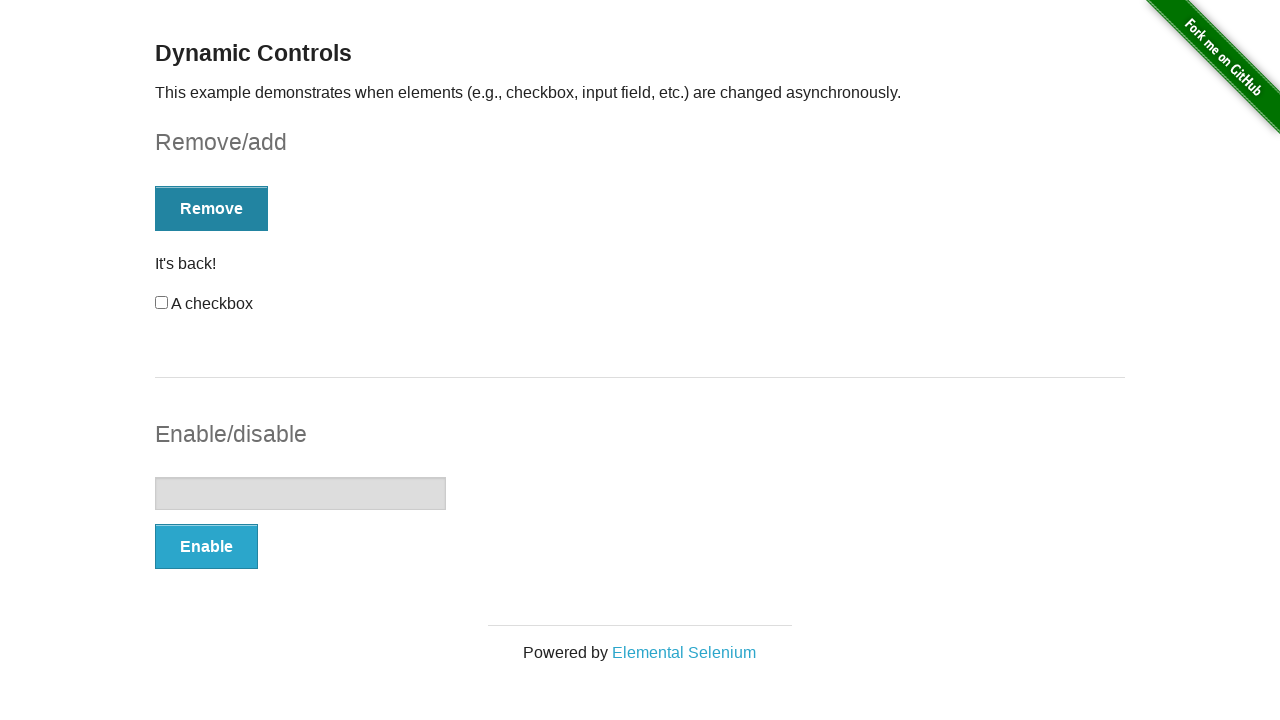

Located 'It's back!' message element
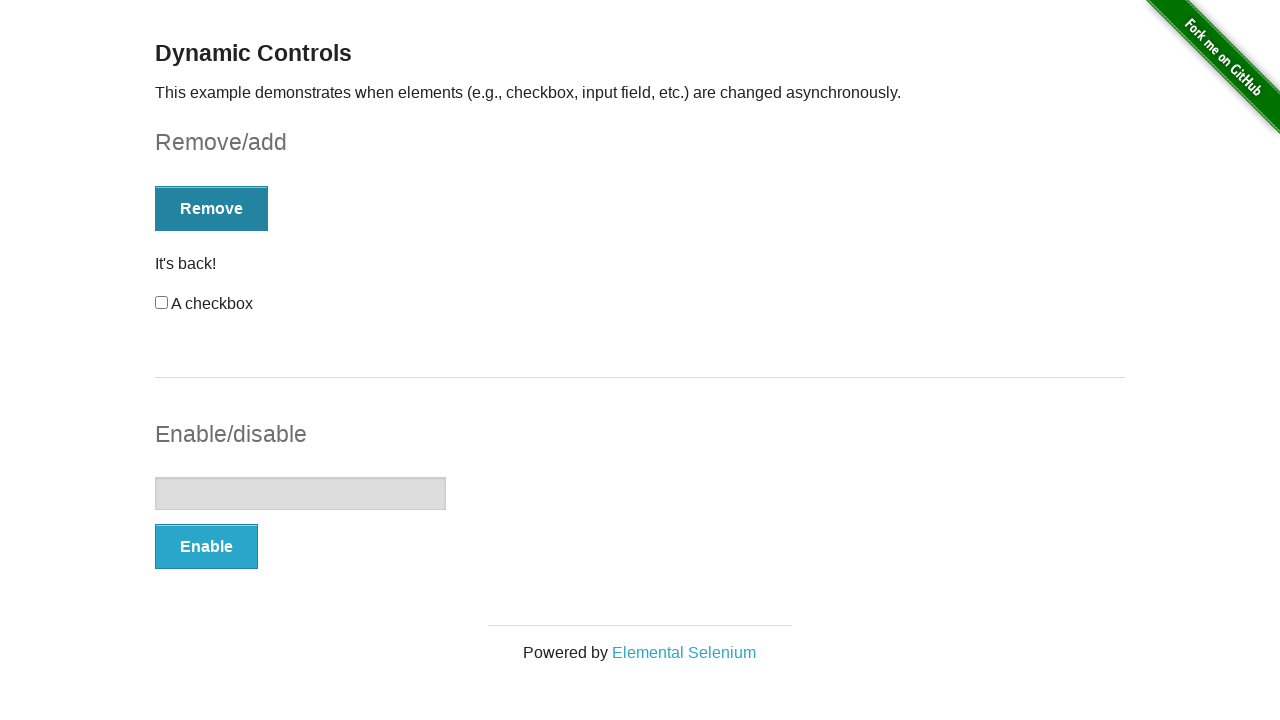

Verified 'It's back!' message is visible
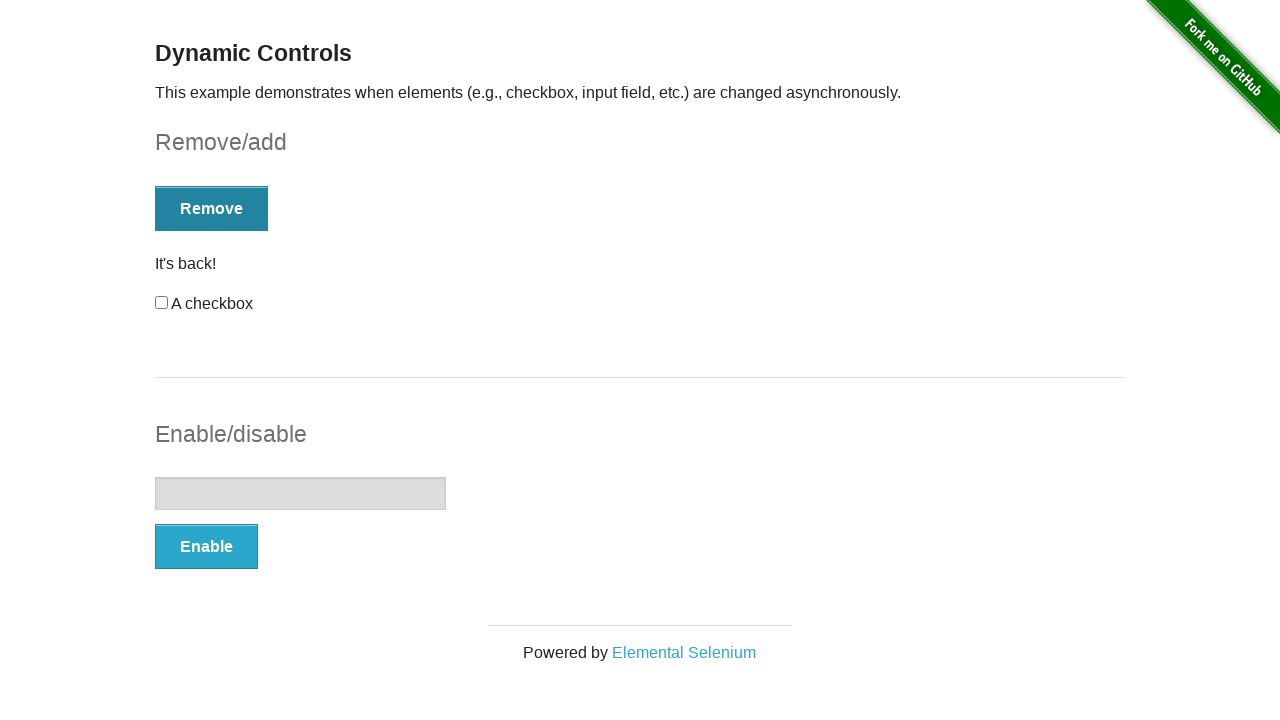

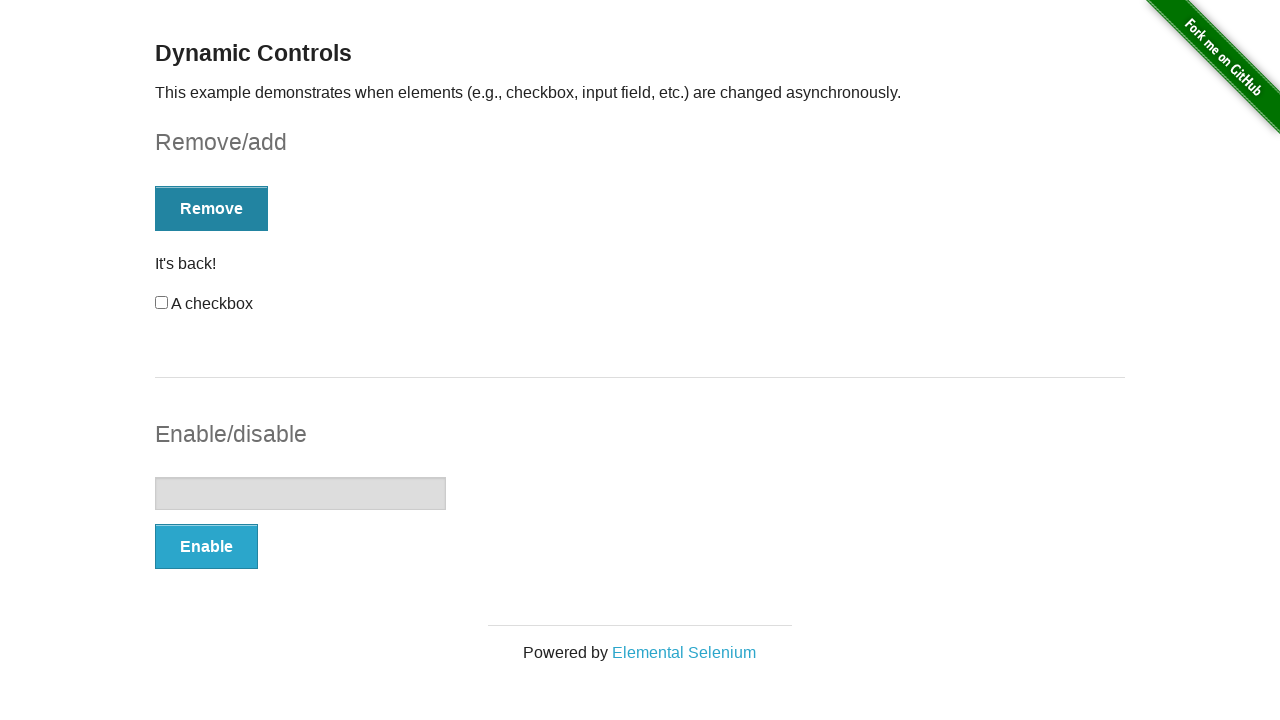